Tests table functionality by verifying table structure (rows and columns), reading cell values, sorting the table by clicking the header, and verifying the sorted values.

Starting URL: https://v1.training-support.net/selenium/tables

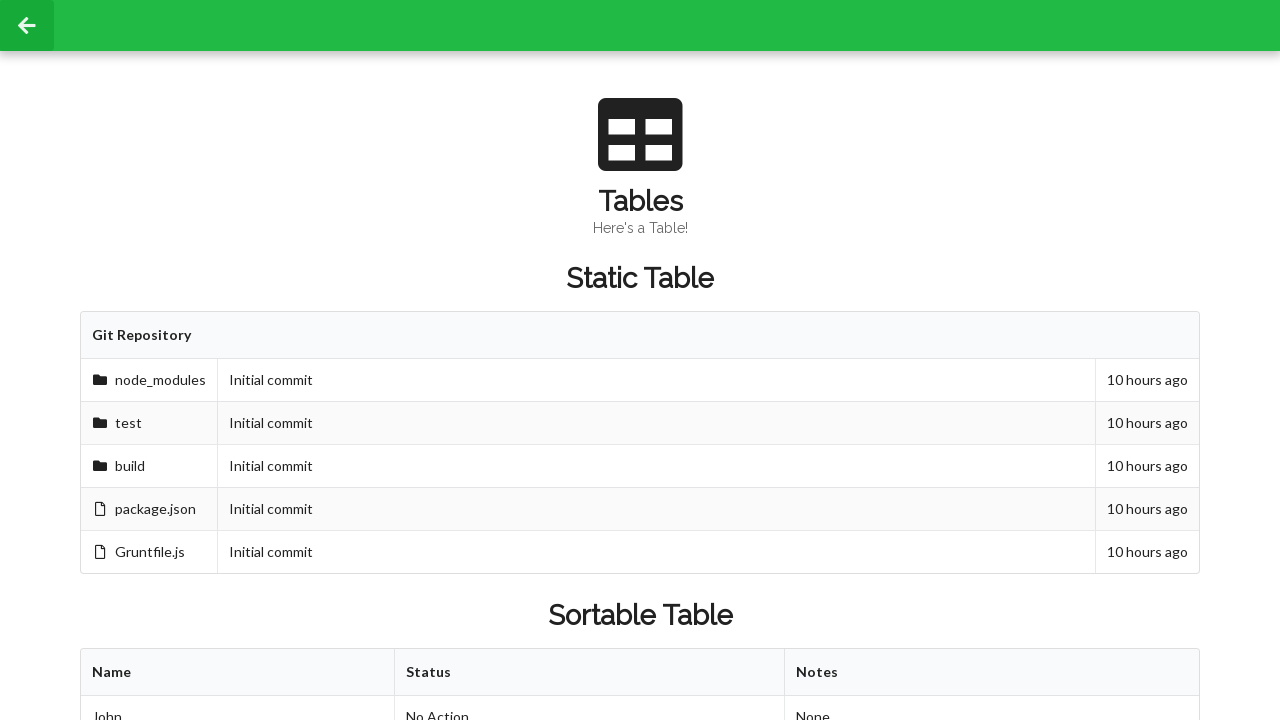

Waited for sortable table to be present
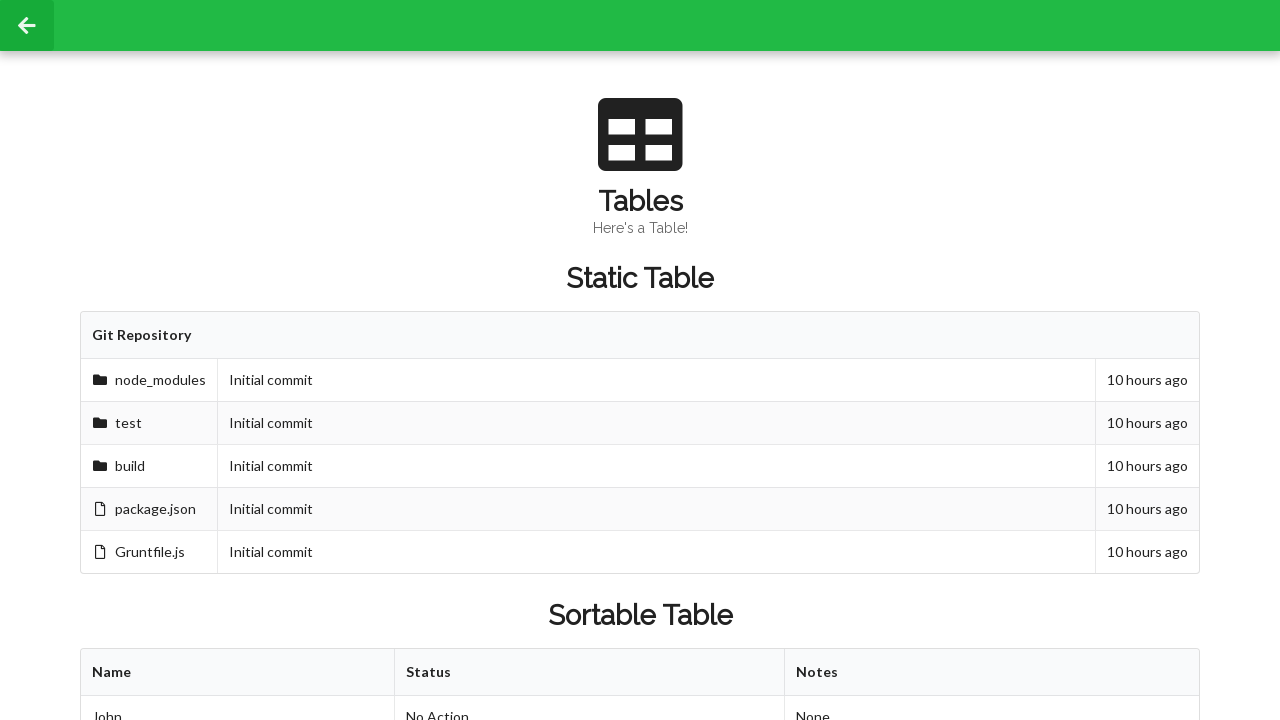

Retrieved table columns - found 3 columns
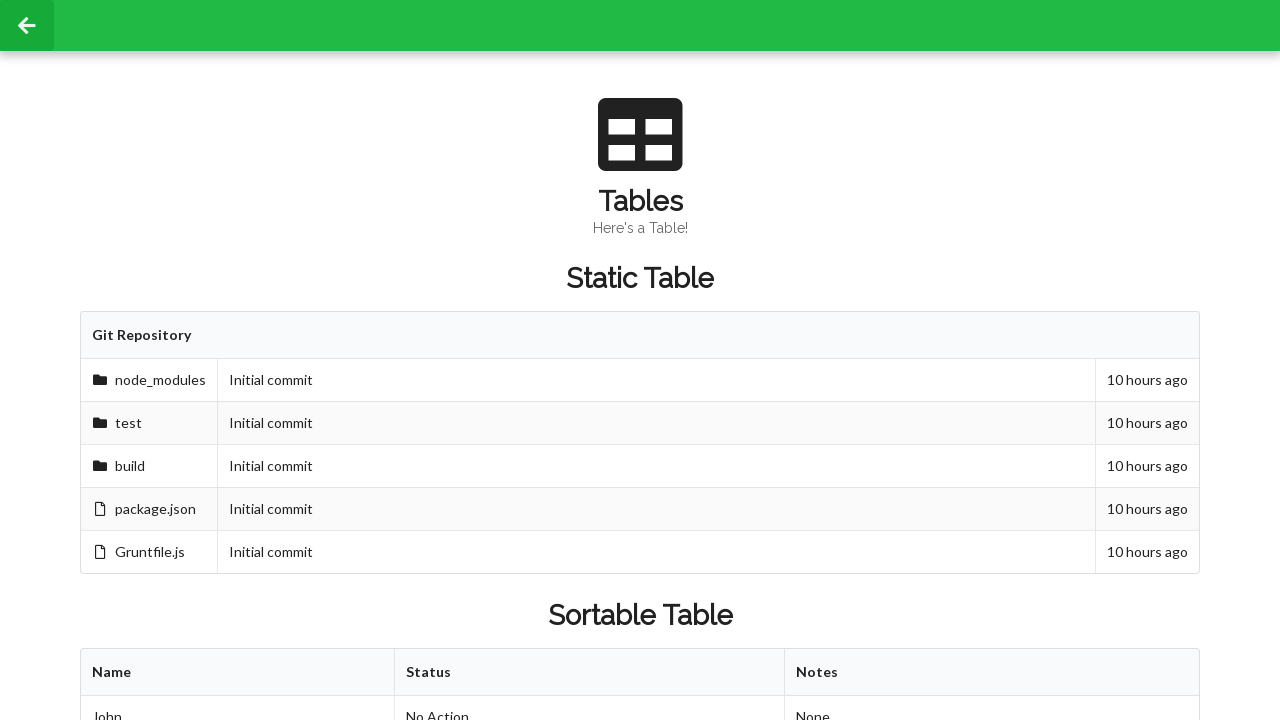

Retrieved table rows - found 3 rows
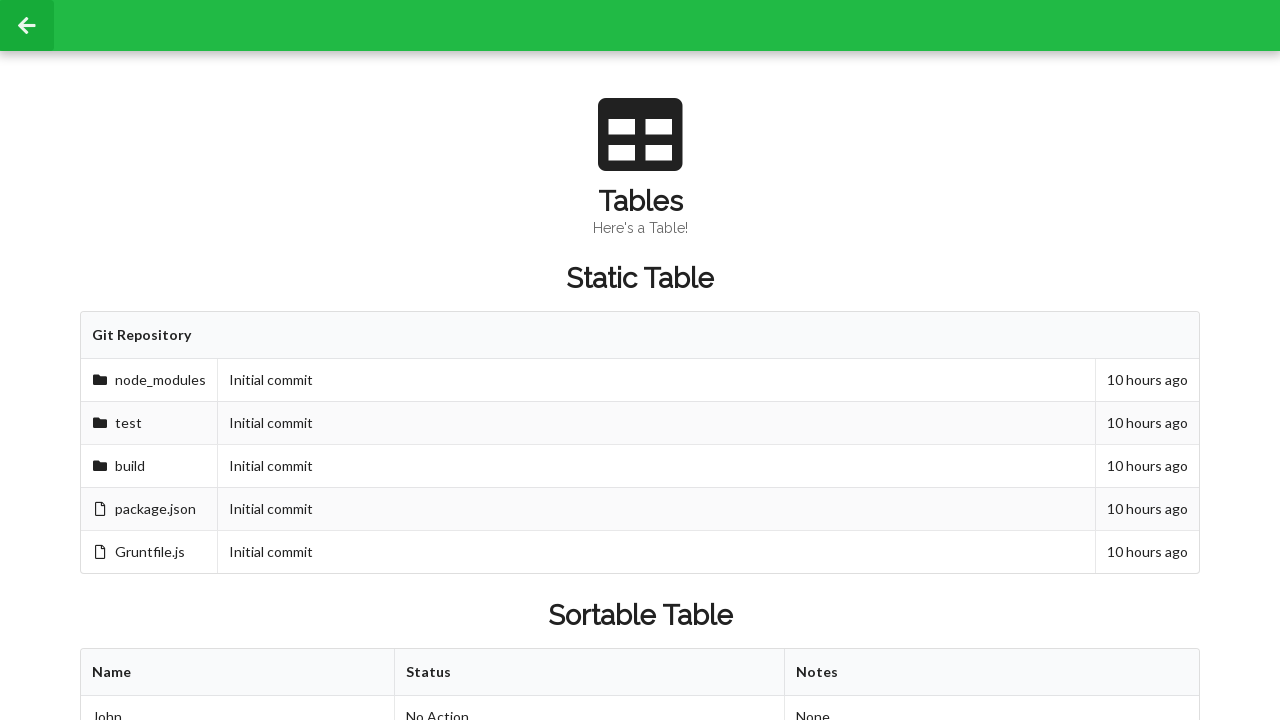

Read cell value from second row, second column: 'Approved'
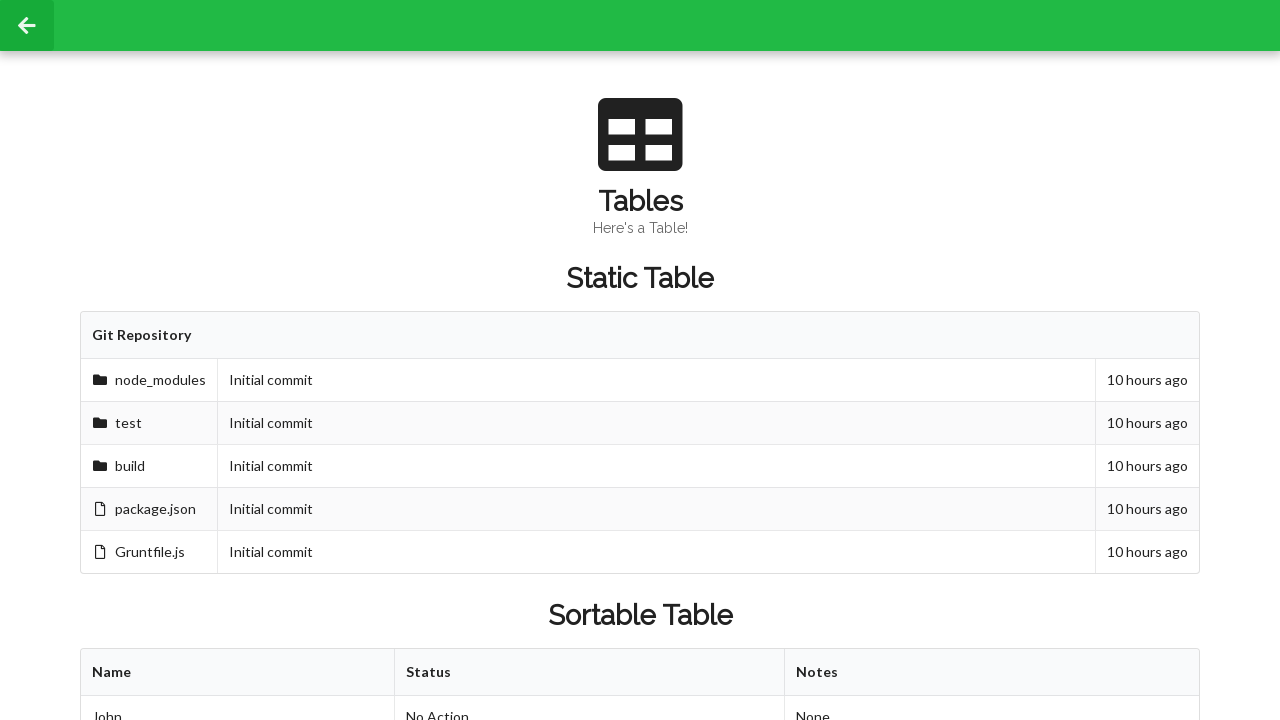

Clicked table header to sort at (238, 673) on xpath=//table[@id='sortableTable']/thead/tr/th
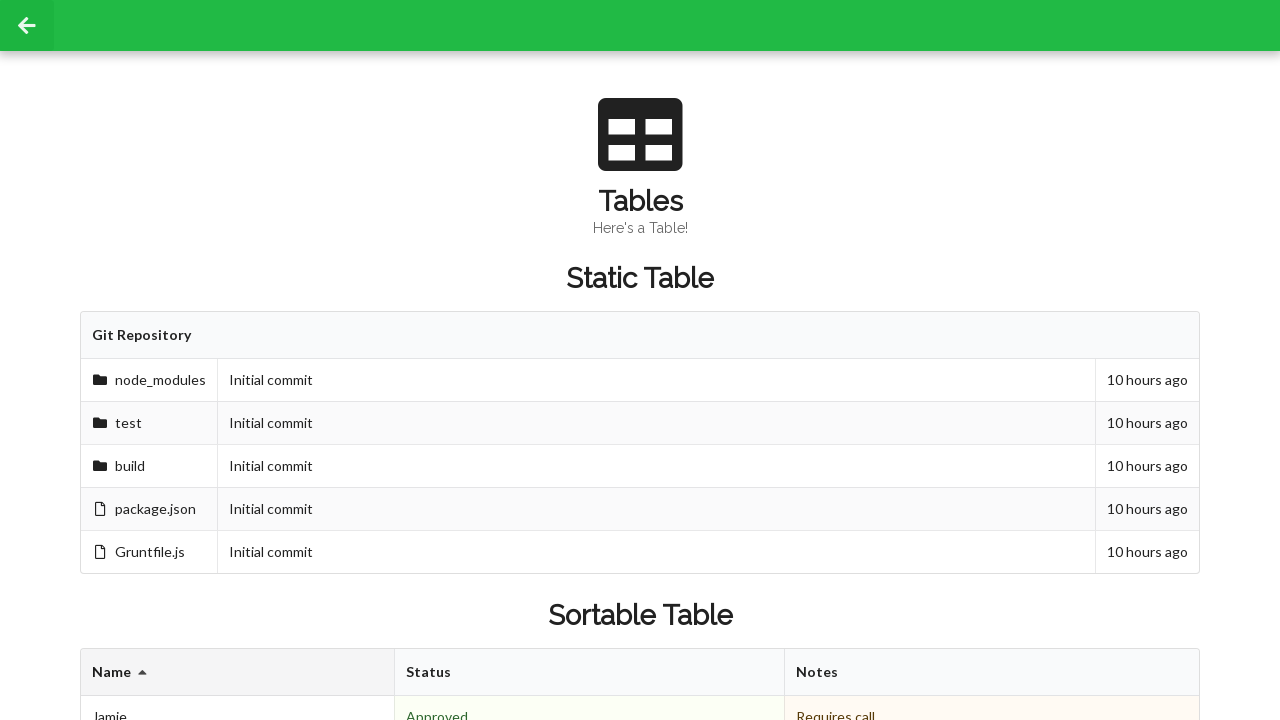

Waited 500ms for sort animation to complete
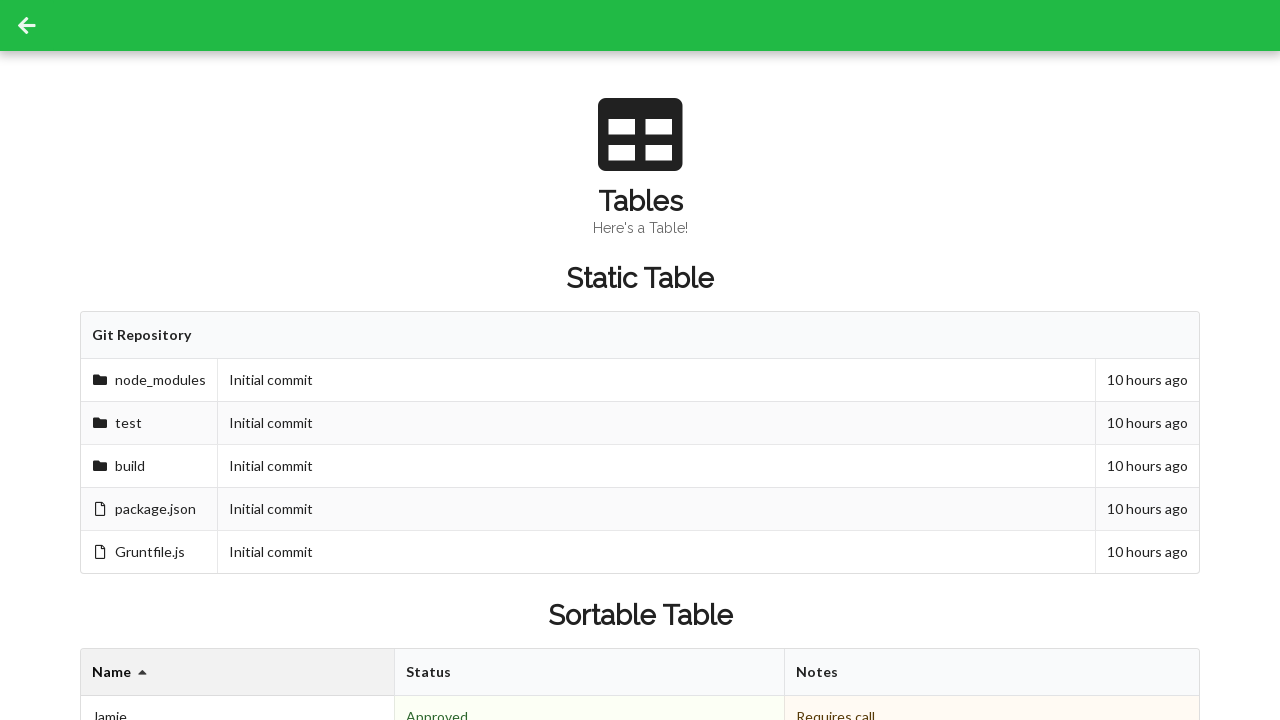

Read cell value after sorting - second row, second column: 'Denied'
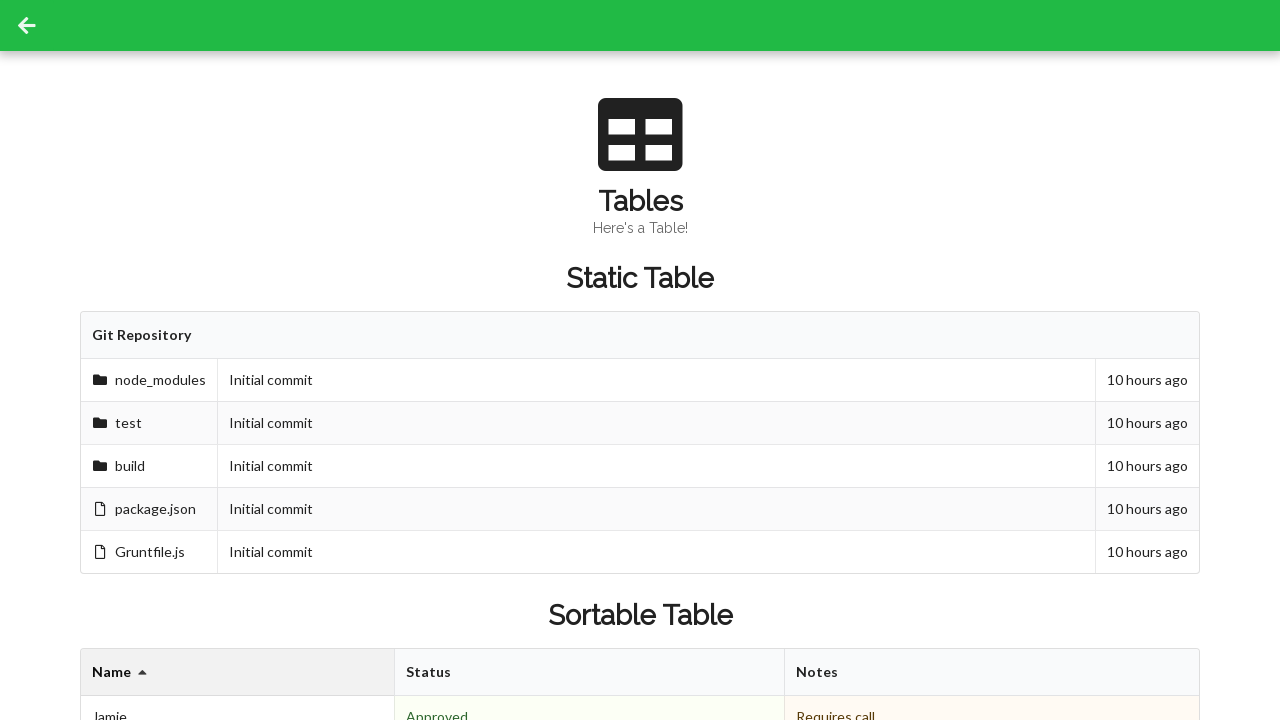

Retrieved footer cells - found 3 footer cells
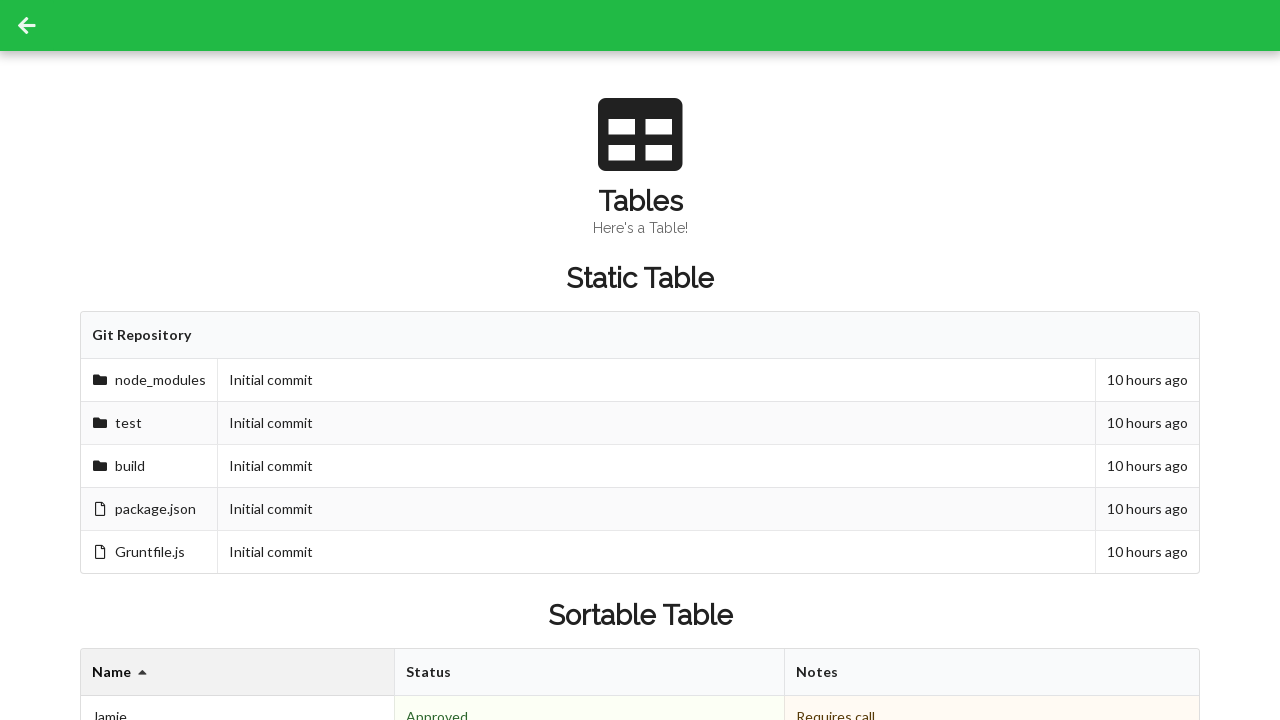

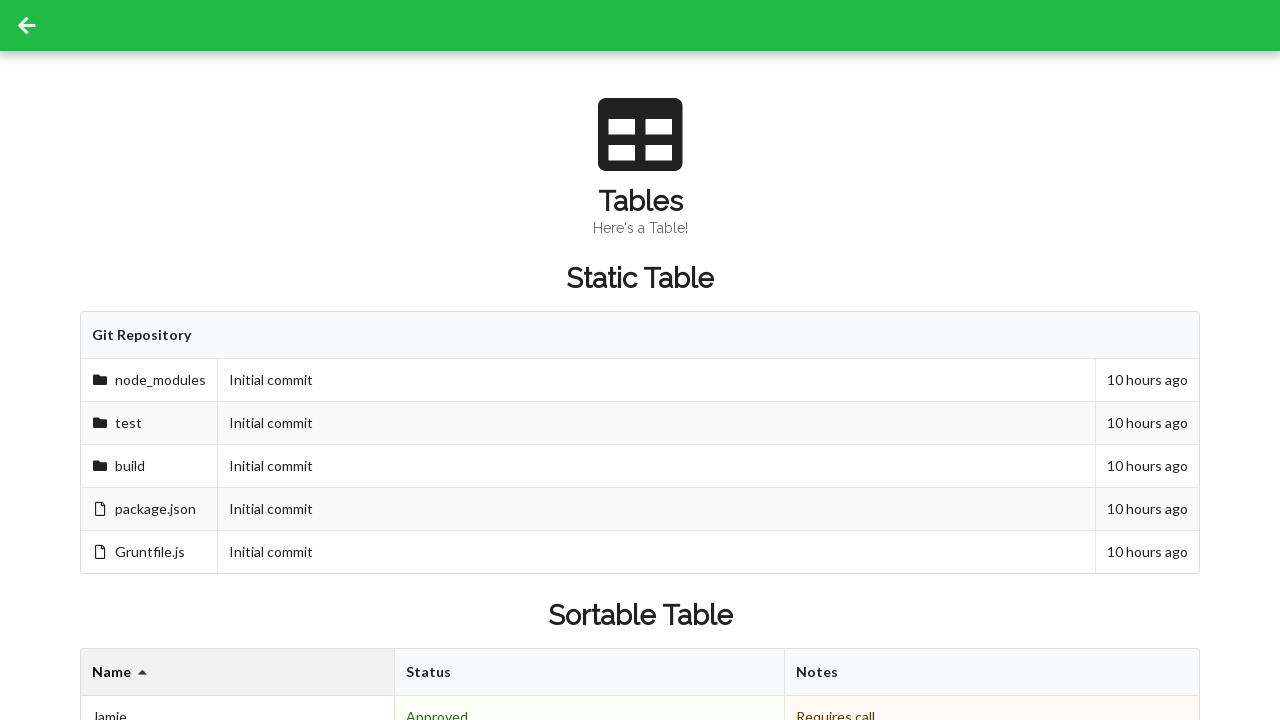